Tests the dynamic controls page by verifying a textbox is initially disabled, clicking the Enable button, waiting for it to become enabled, and verifying the success message and enabled state.

Starting URL: https://the-internet.herokuapp.com/dynamic_controls

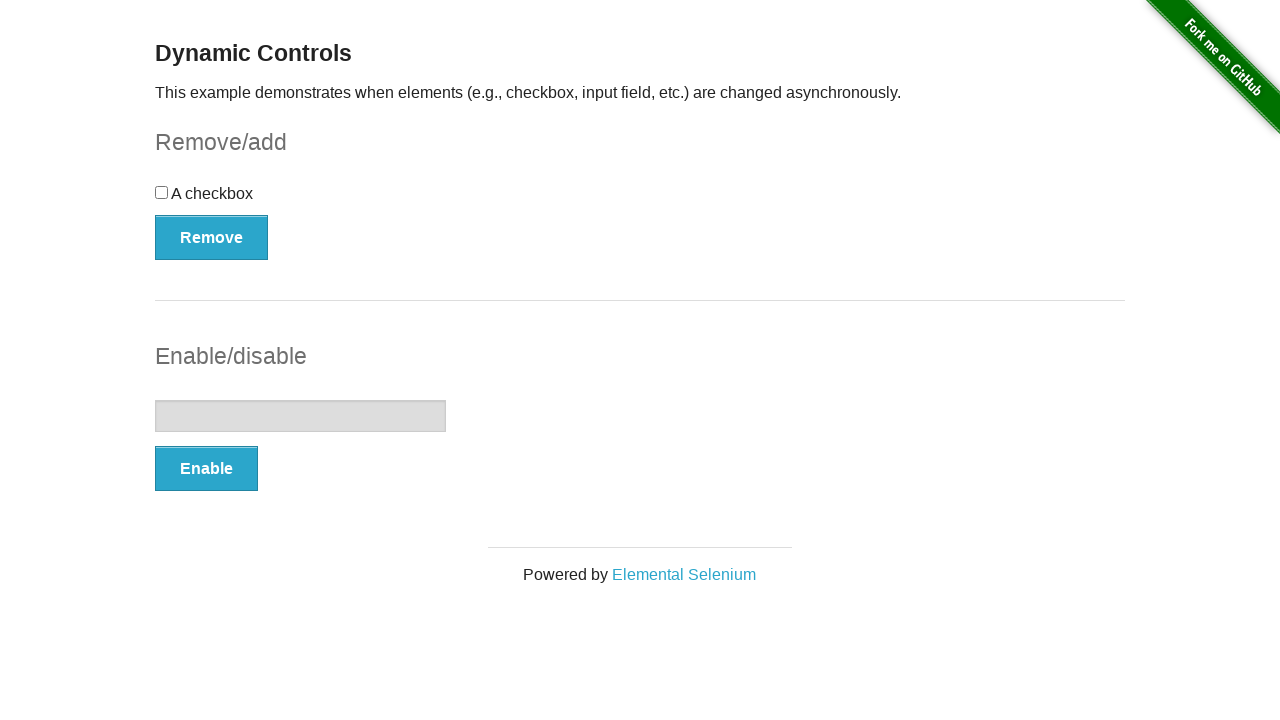

Verified textbox is initially disabled
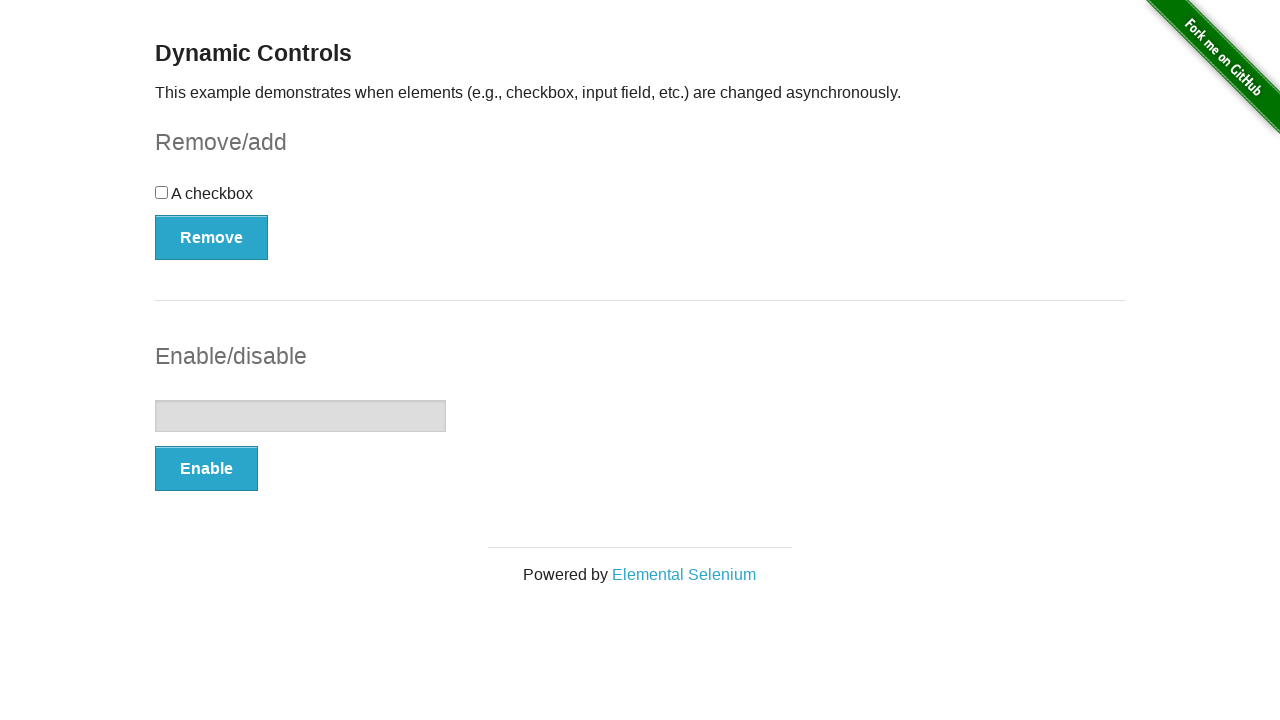

Clicked the Enable button at (206, 469) on xpath=//*[text()='Enable']
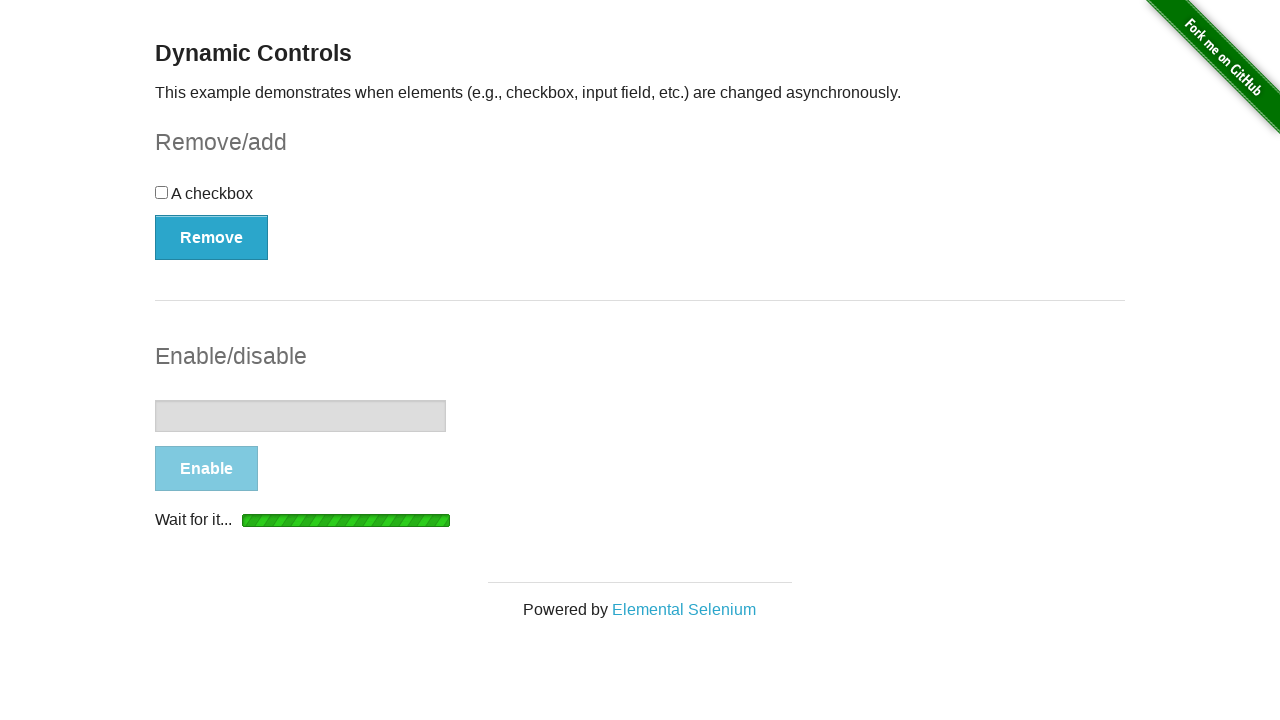

Waited for textbox to become enabled
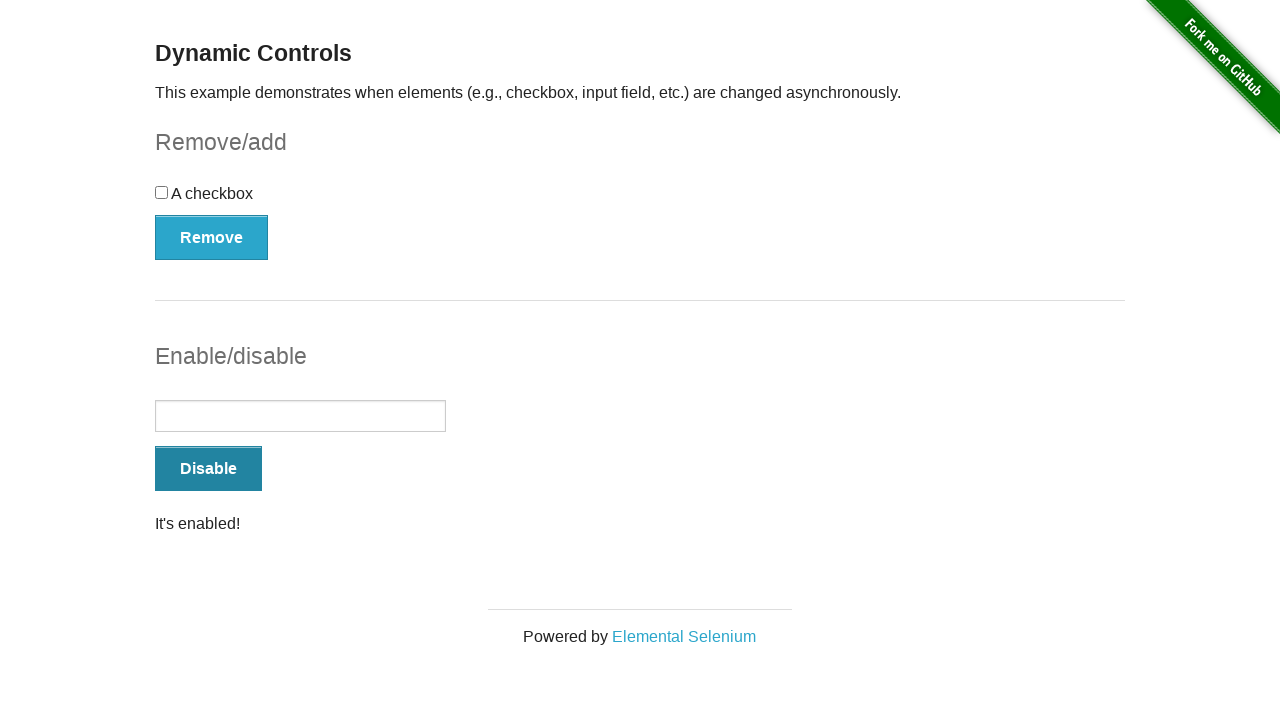

Verified success message is visible
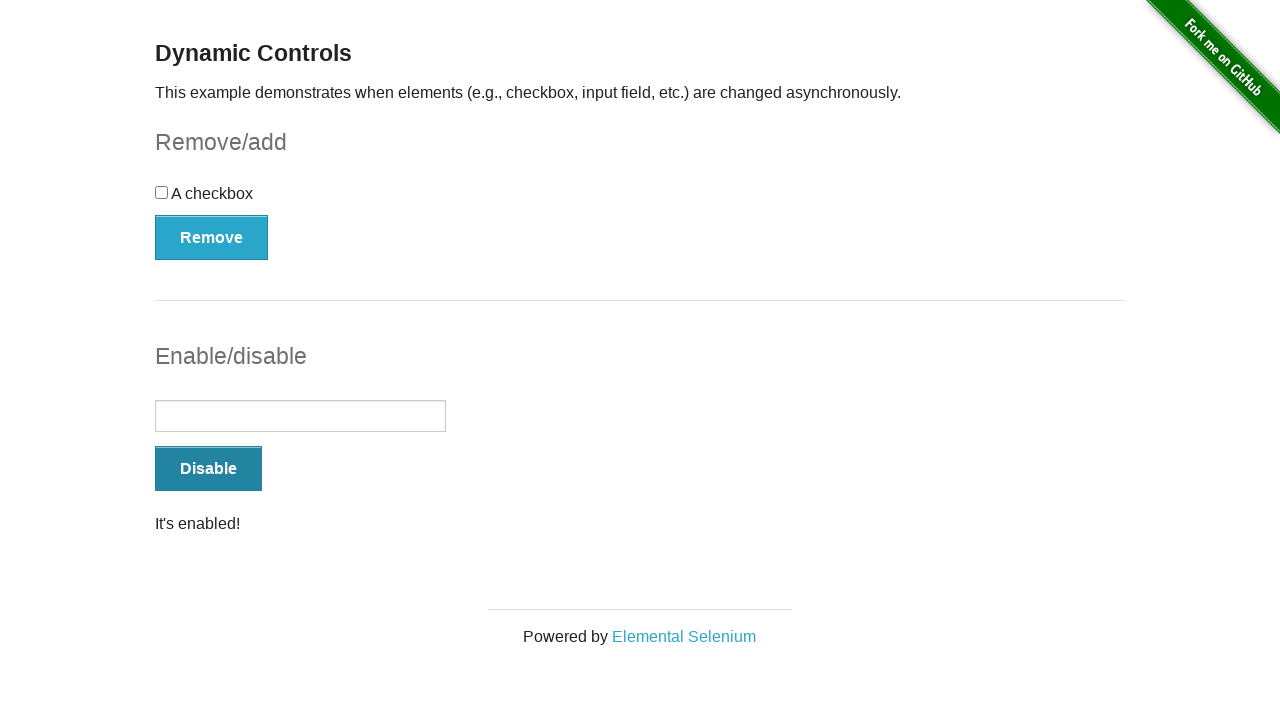

Verified textbox is now enabled
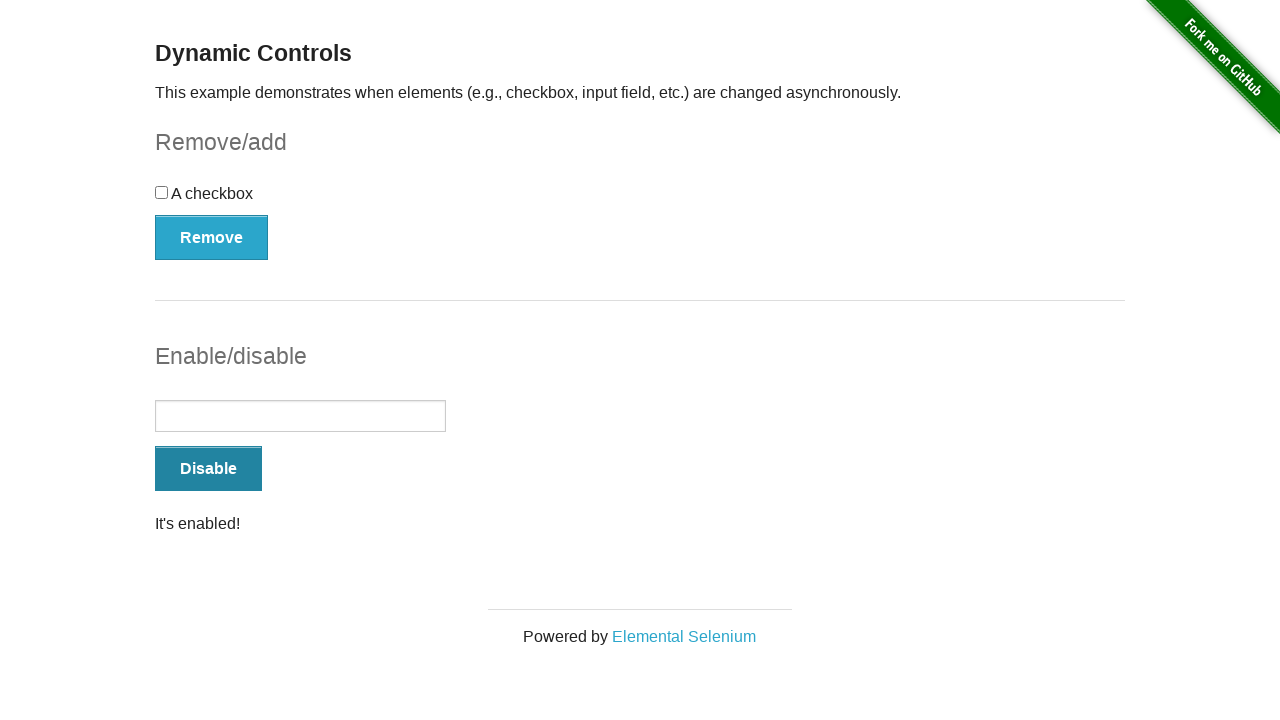

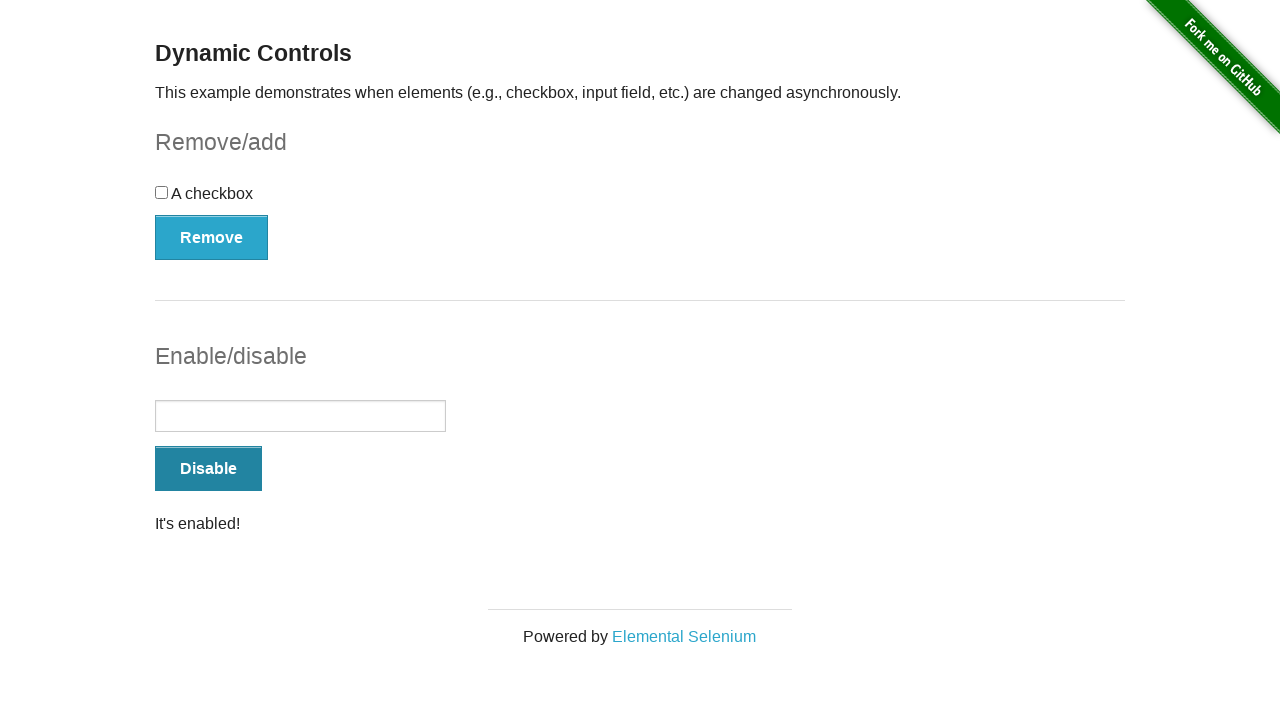